Tests right-click context menu functionality by performing a right-click action on a designated element

Starting URL: http://medialize.github.io/jQuery-contextMenu/demo.html

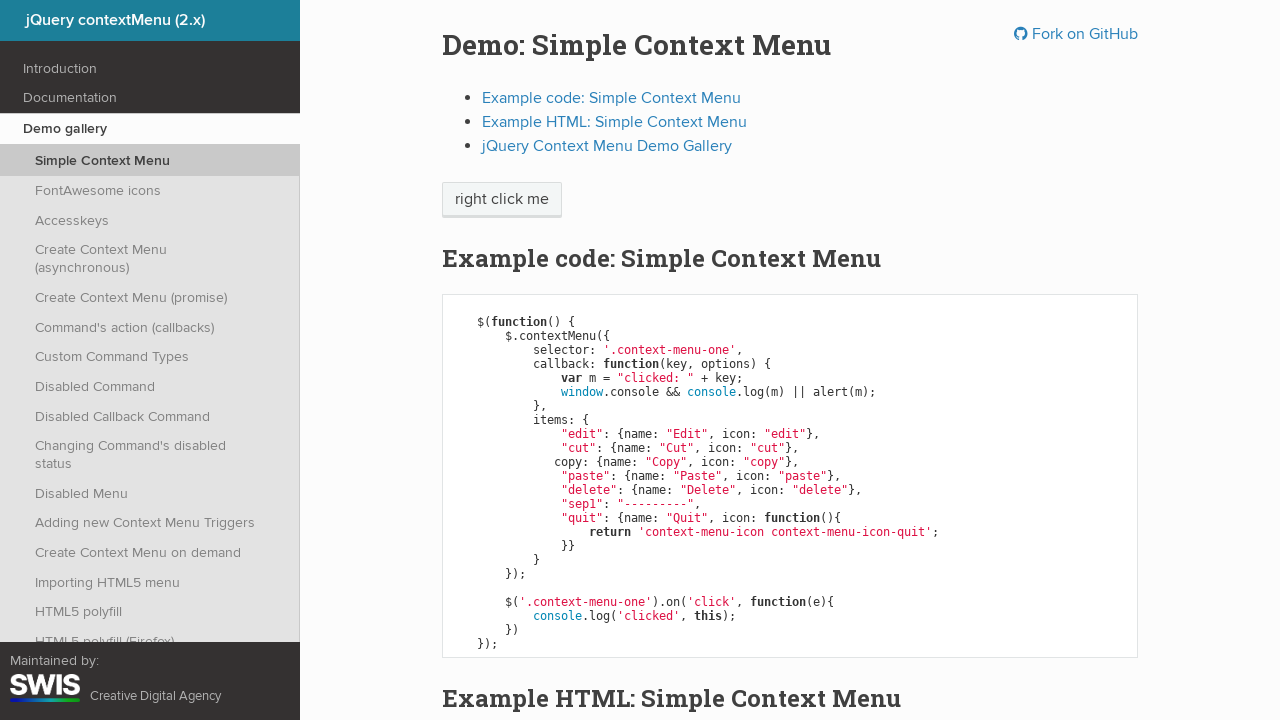

Located the 'right click me' element
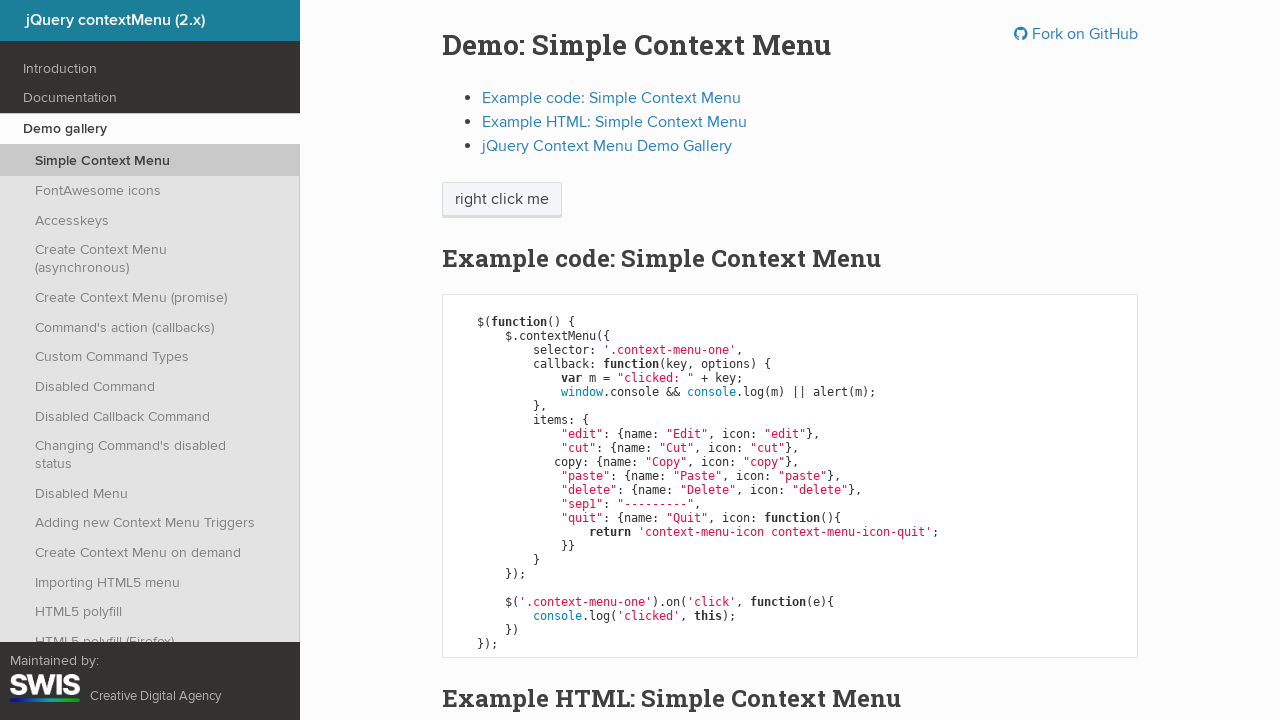

Performed right-click action on the element at (502, 200) on xpath=//span[text()='right click me']
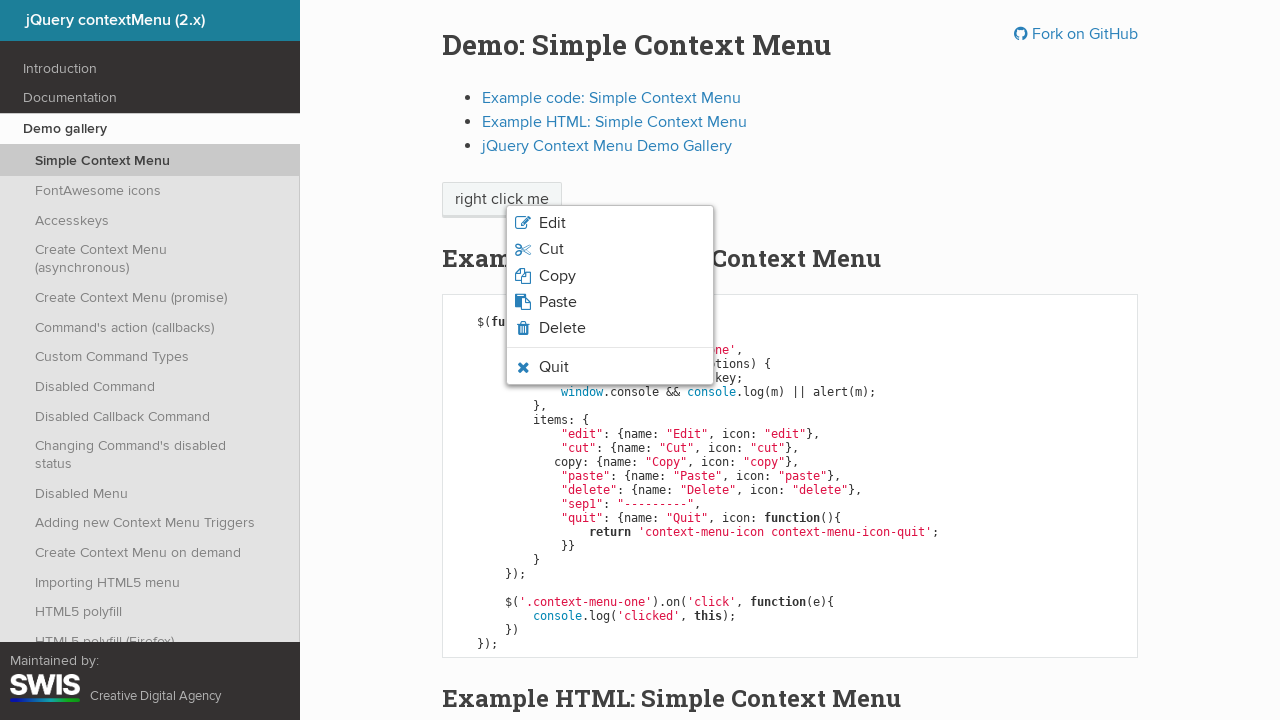

Waited 2 seconds for context menu to appear
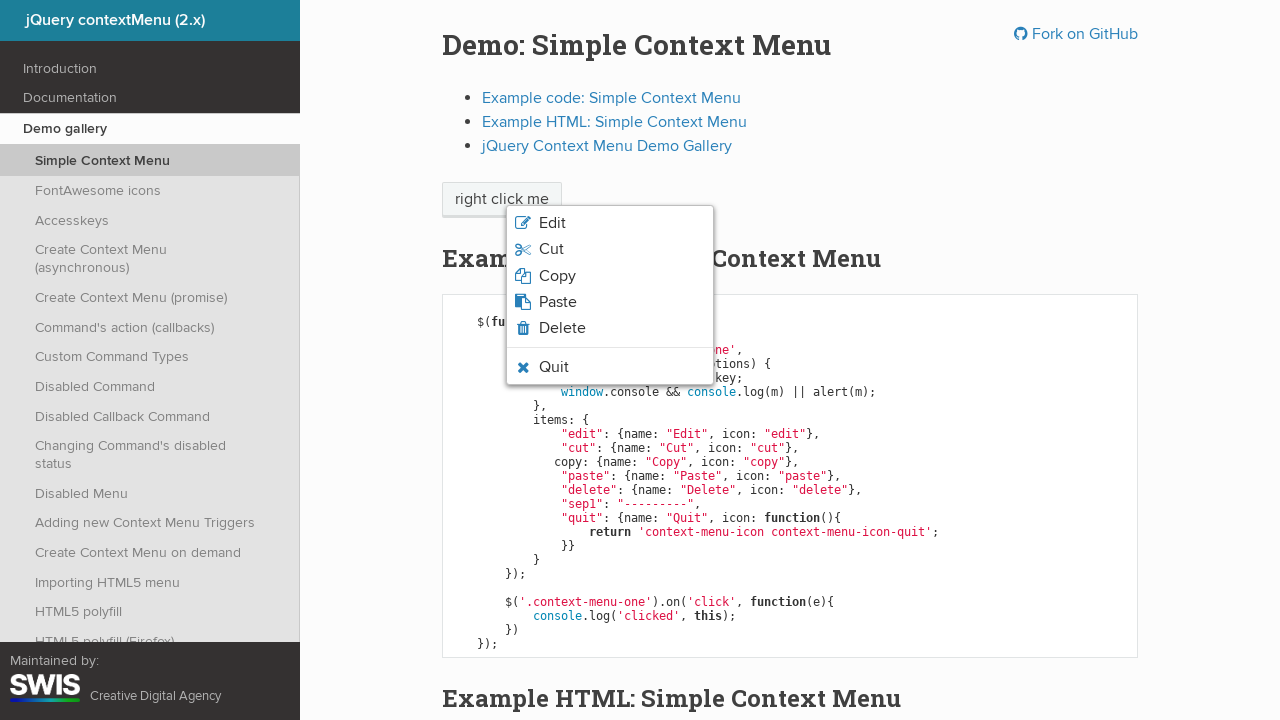

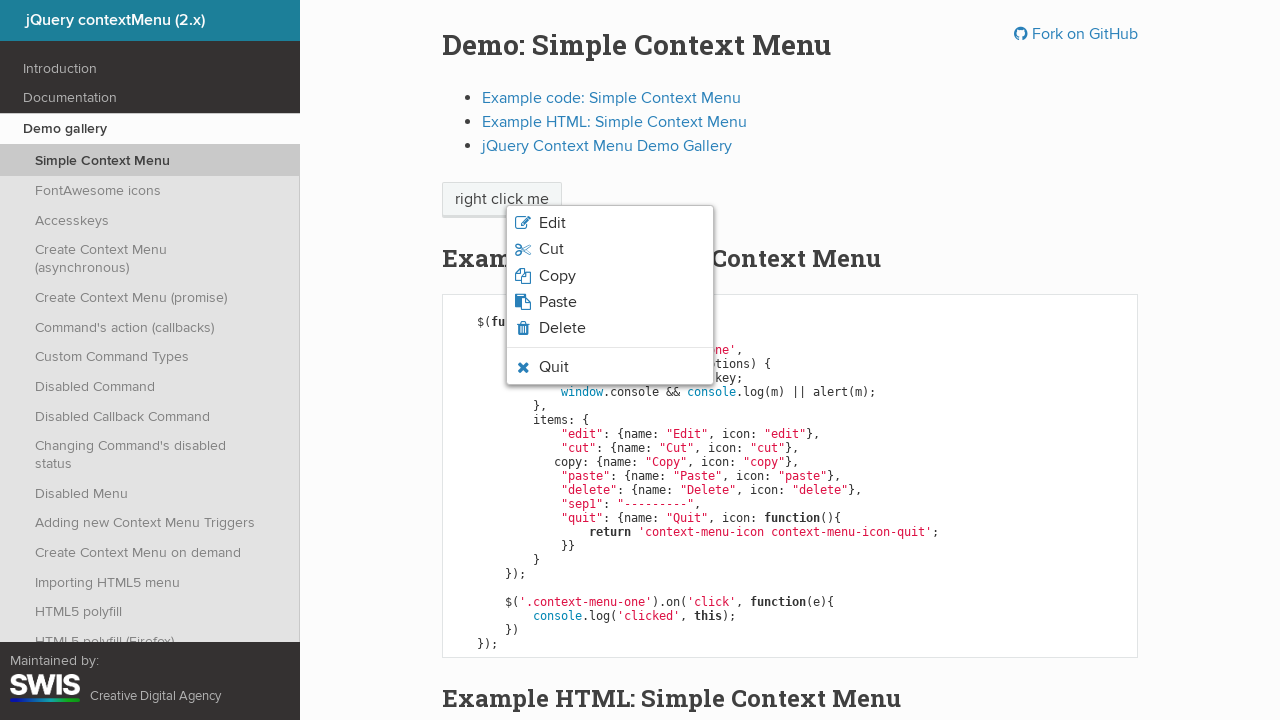